Tests JavaScript confirm dialog by clicking the confirm button and dismissing it

Starting URL: https://the-internet.herokuapp.com/javascript_alerts

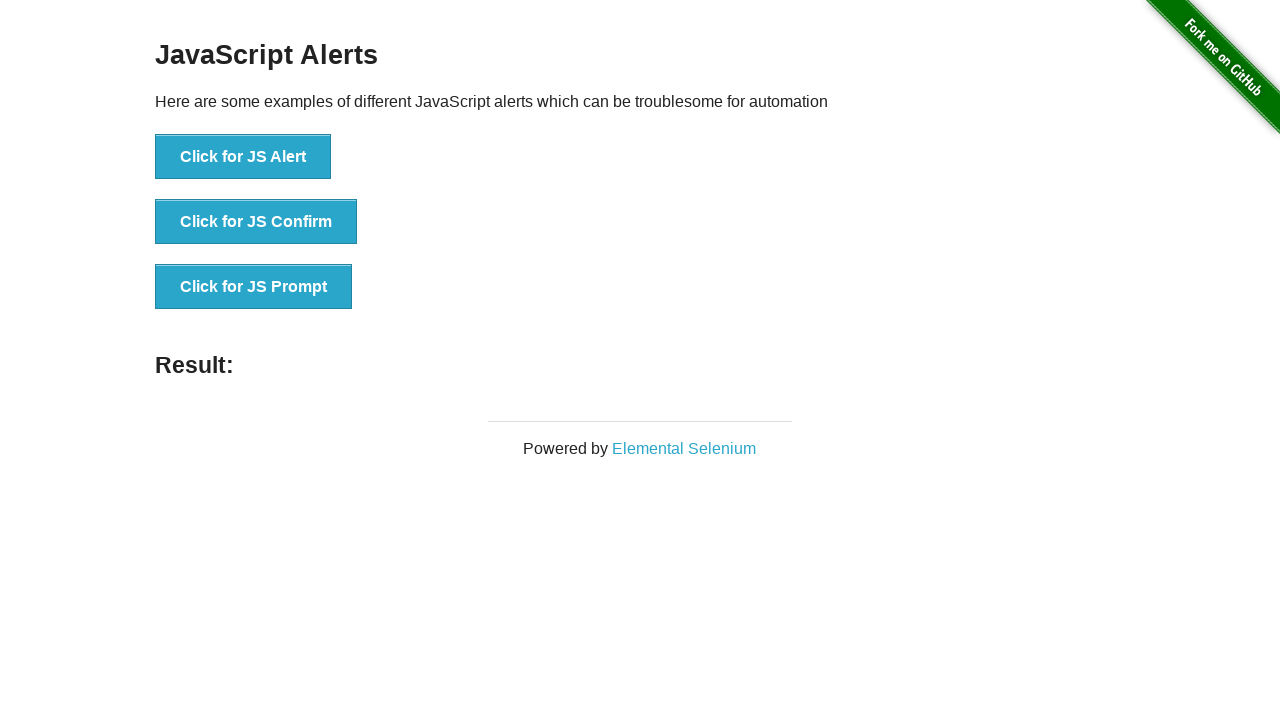

Clicked on JS Confirm button at (256, 222) on #content > div > ul > li:nth-child(2) > button
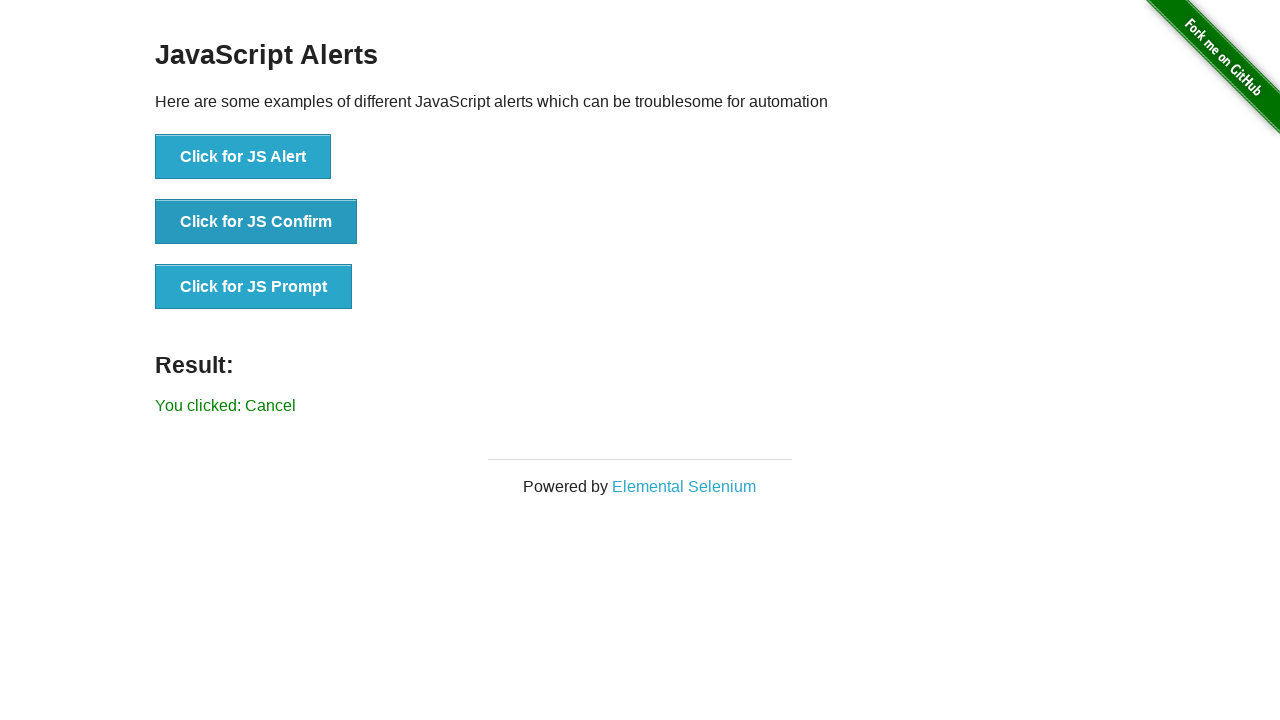

Set up dialog handler to dismiss confirm dialog
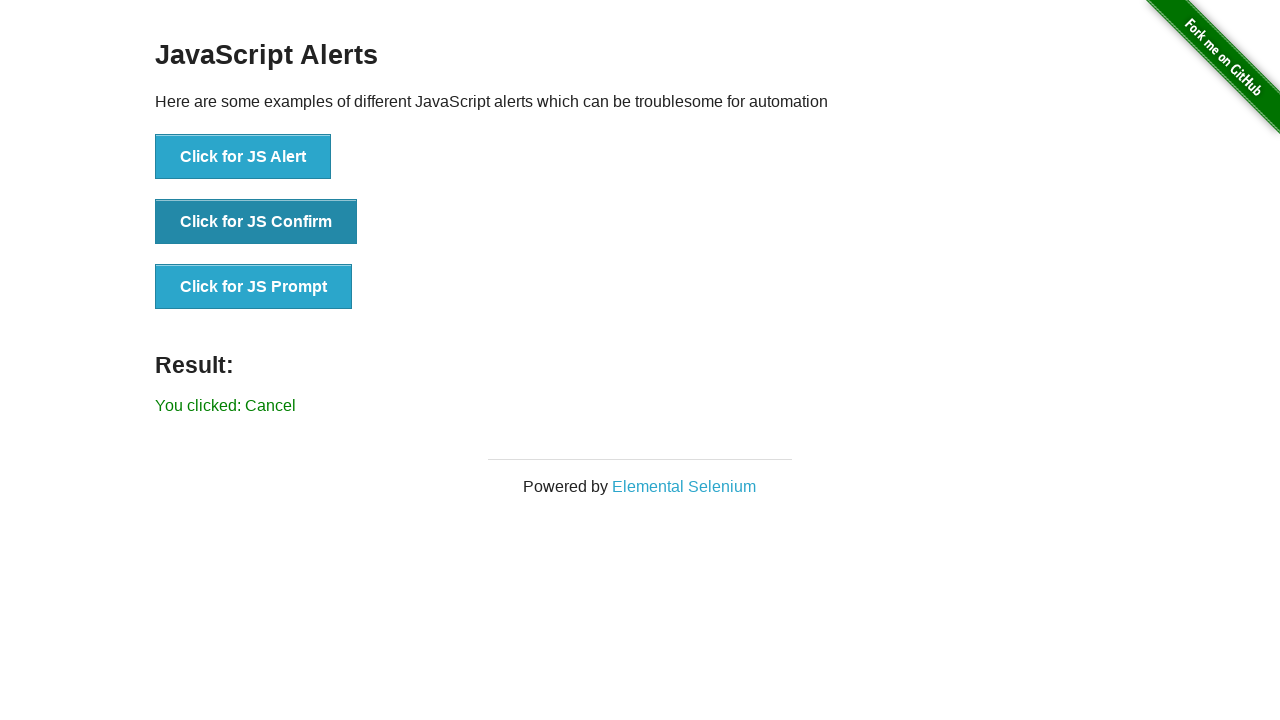

Verified result text 'You clicked: Cancel' appeared
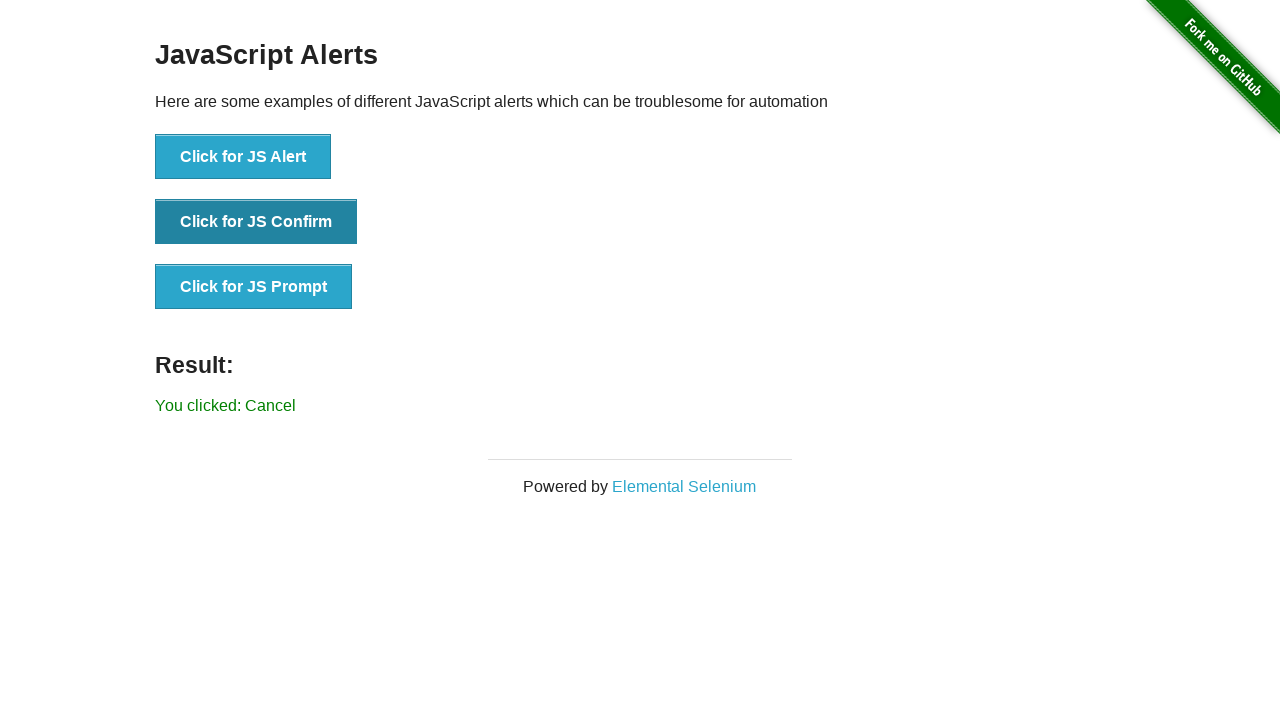

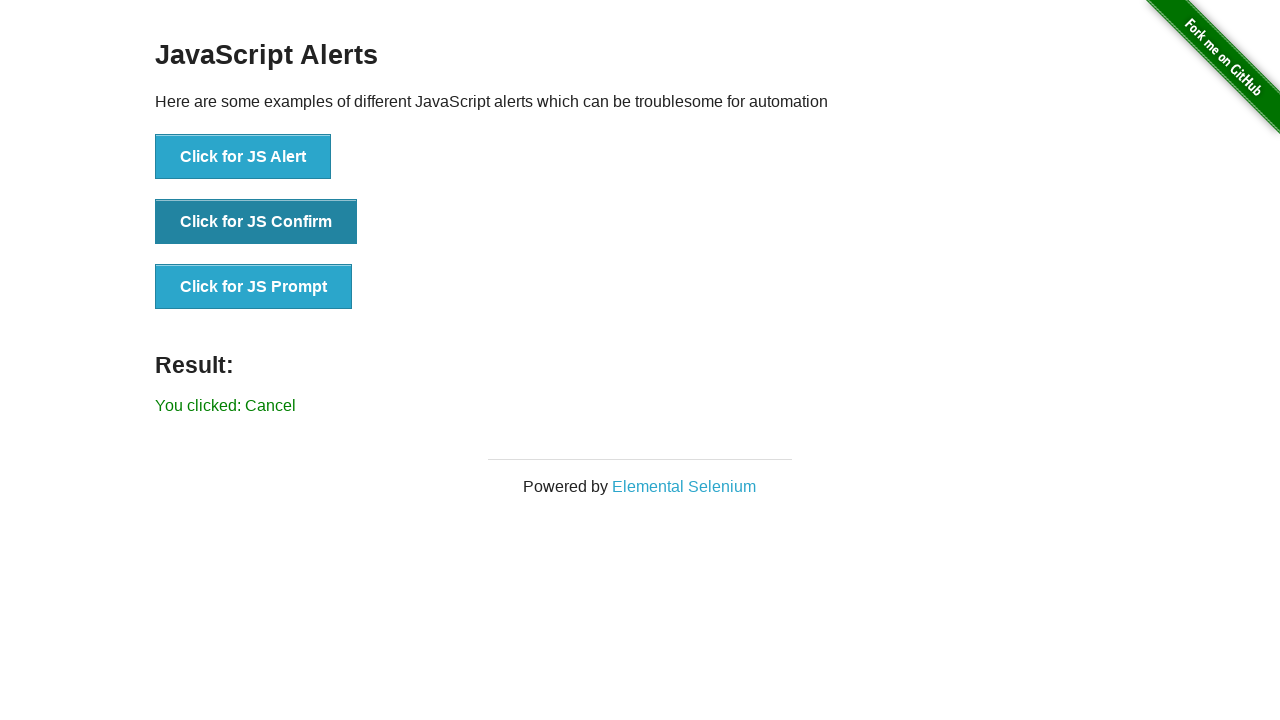